Navigates to the TAF 5G products page and waits for the product table to load, verifying that table rows are present.

Starting URL: http://zd.taf.org.cn/#/

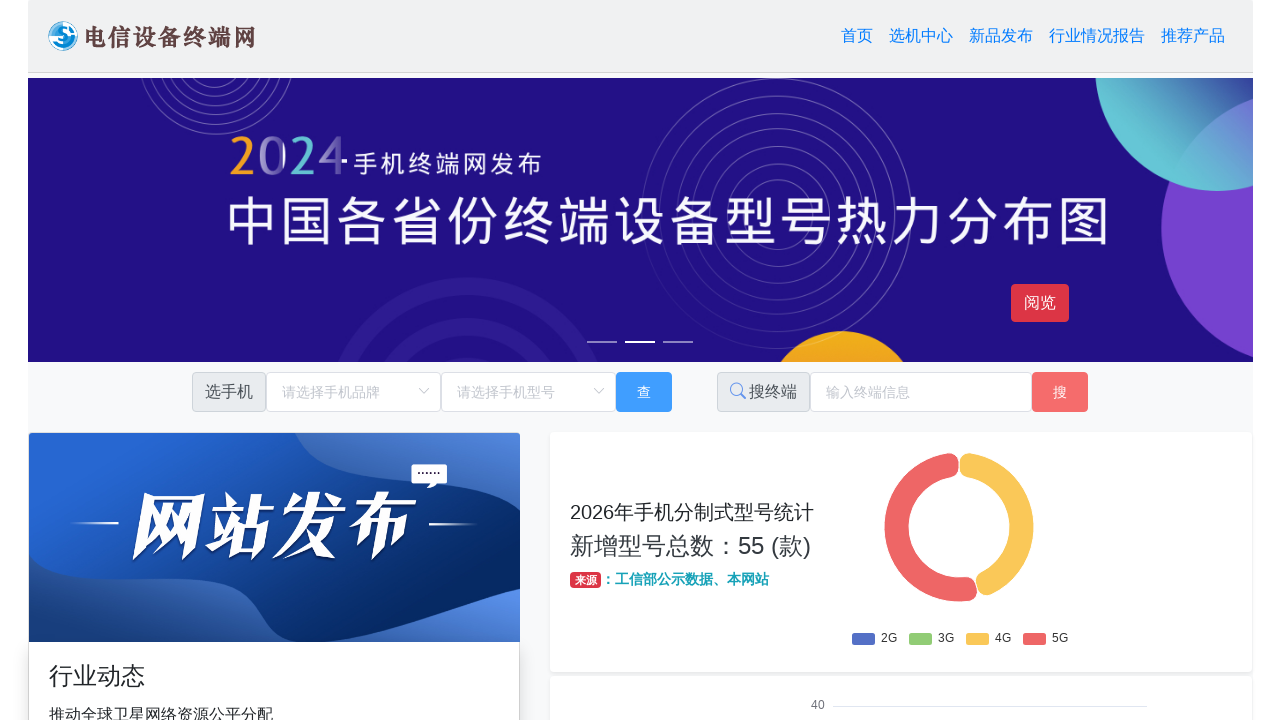

Waited 5 seconds for page content to load
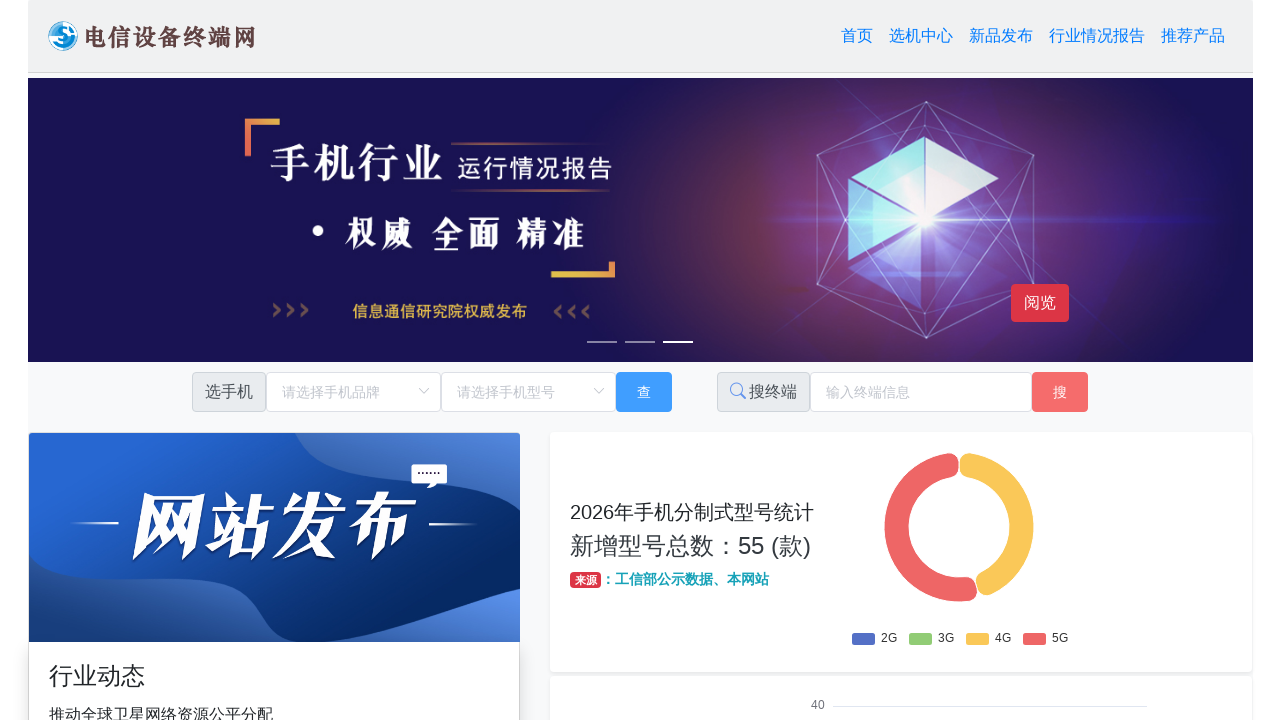

Waited for product table rows to load and verified they are present
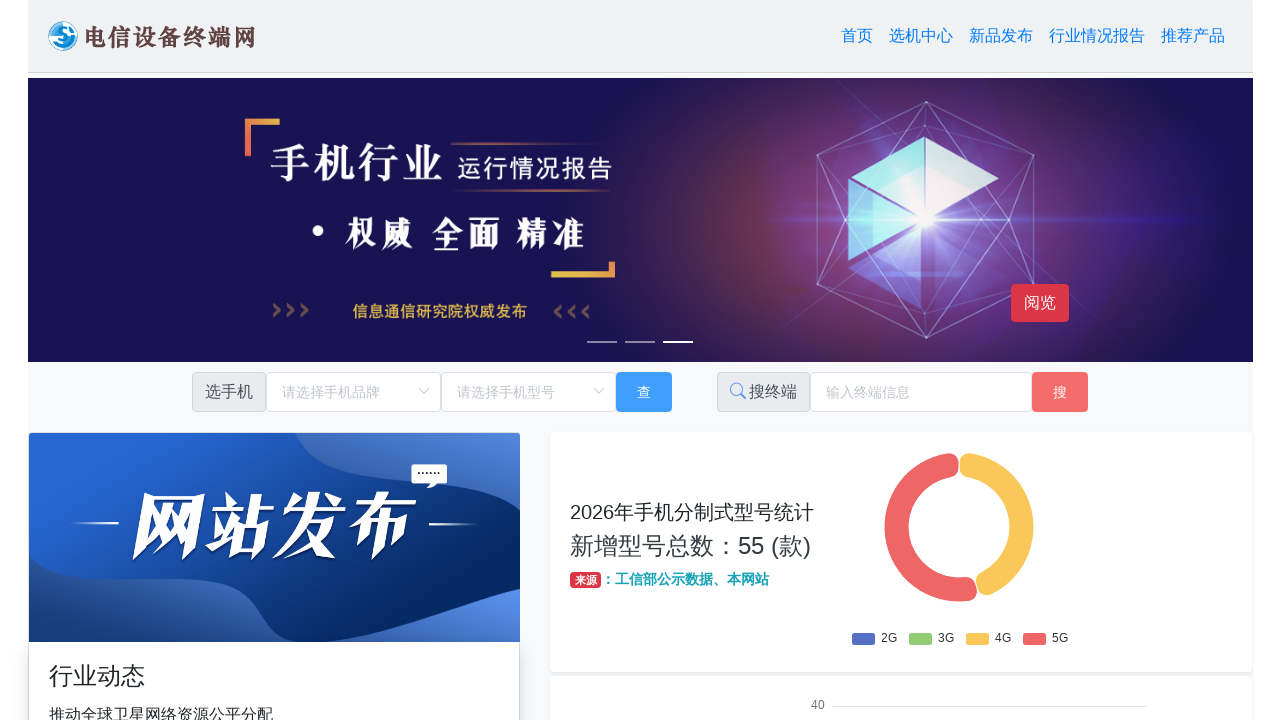

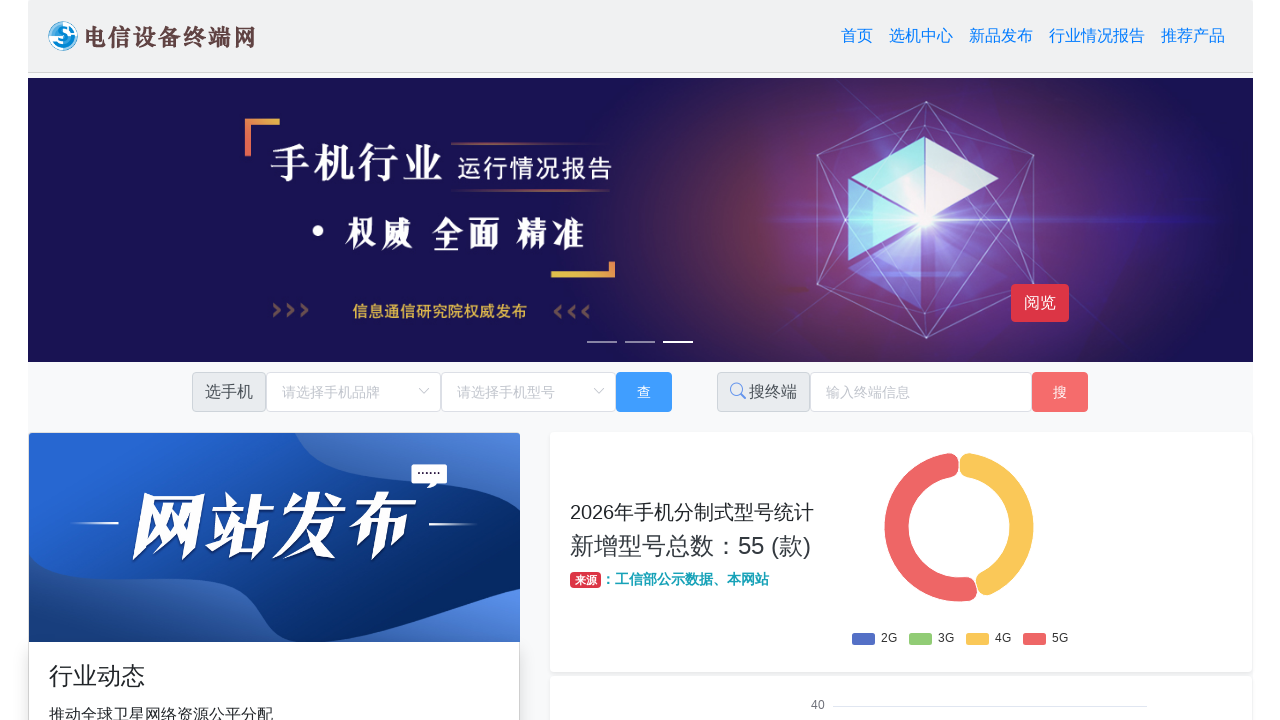